Tests clearing the complete state of all items by checking and unchecking toggle-all

Starting URL: https://demo.playwright.dev/todomvc

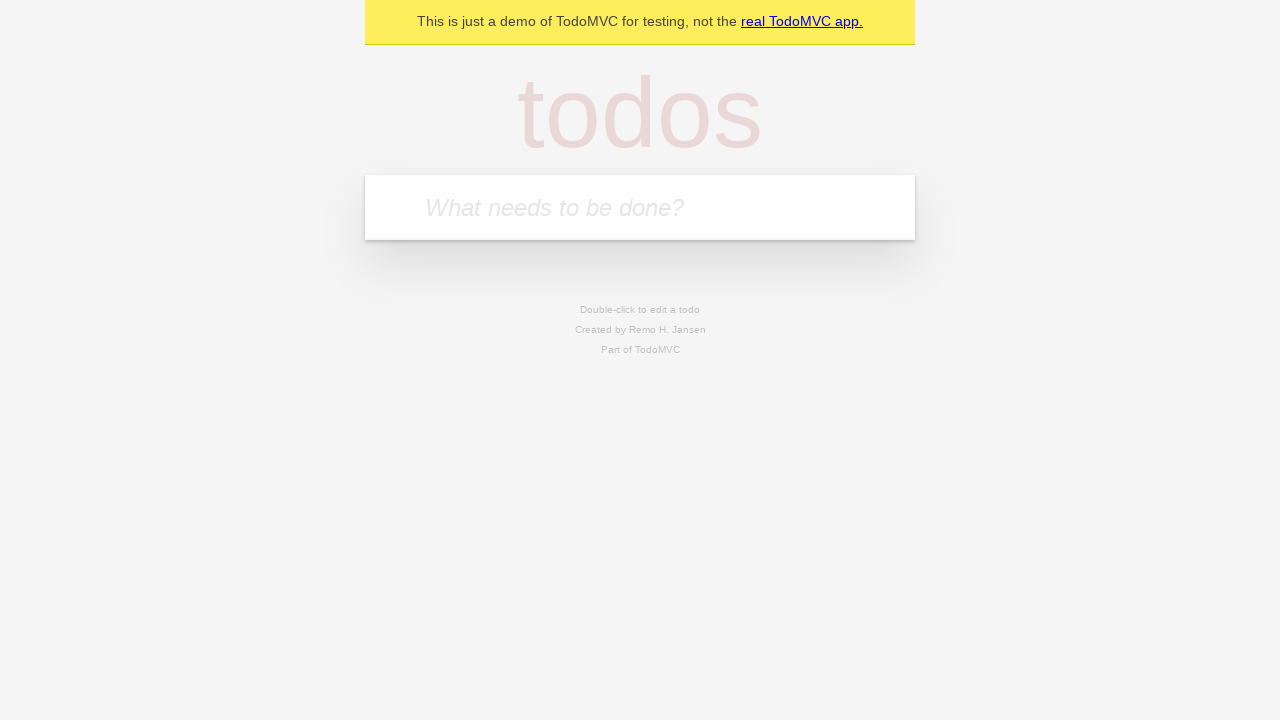

Filled first todo input with 'buy some cheese' on .new-todo
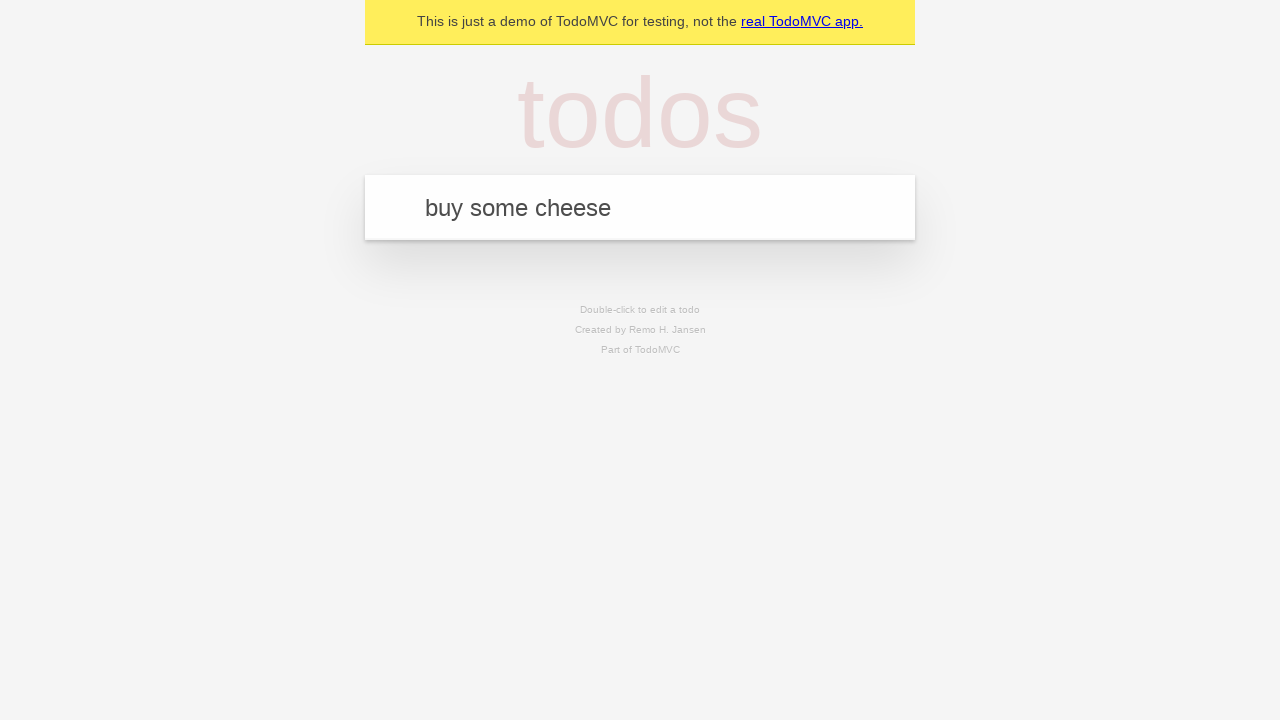

Pressed Enter to add first todo item on .new-todo
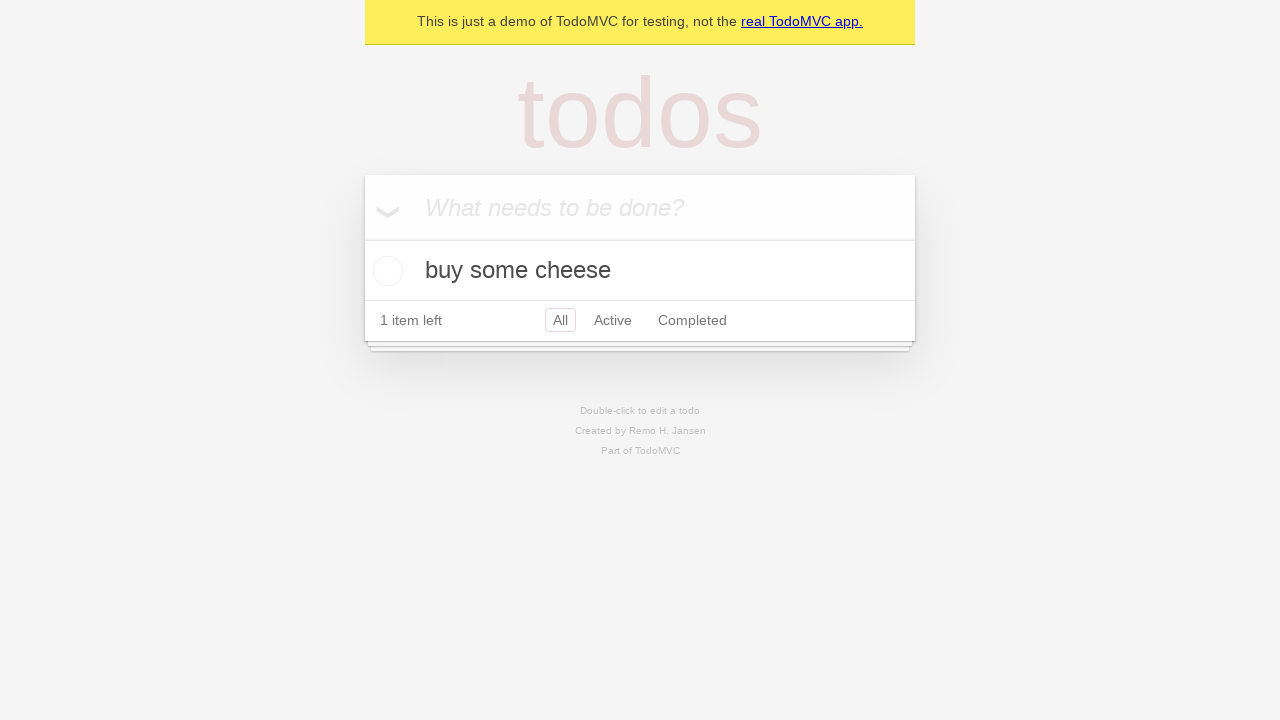

Filled second todo input with 'feed the cat' on .new-todo
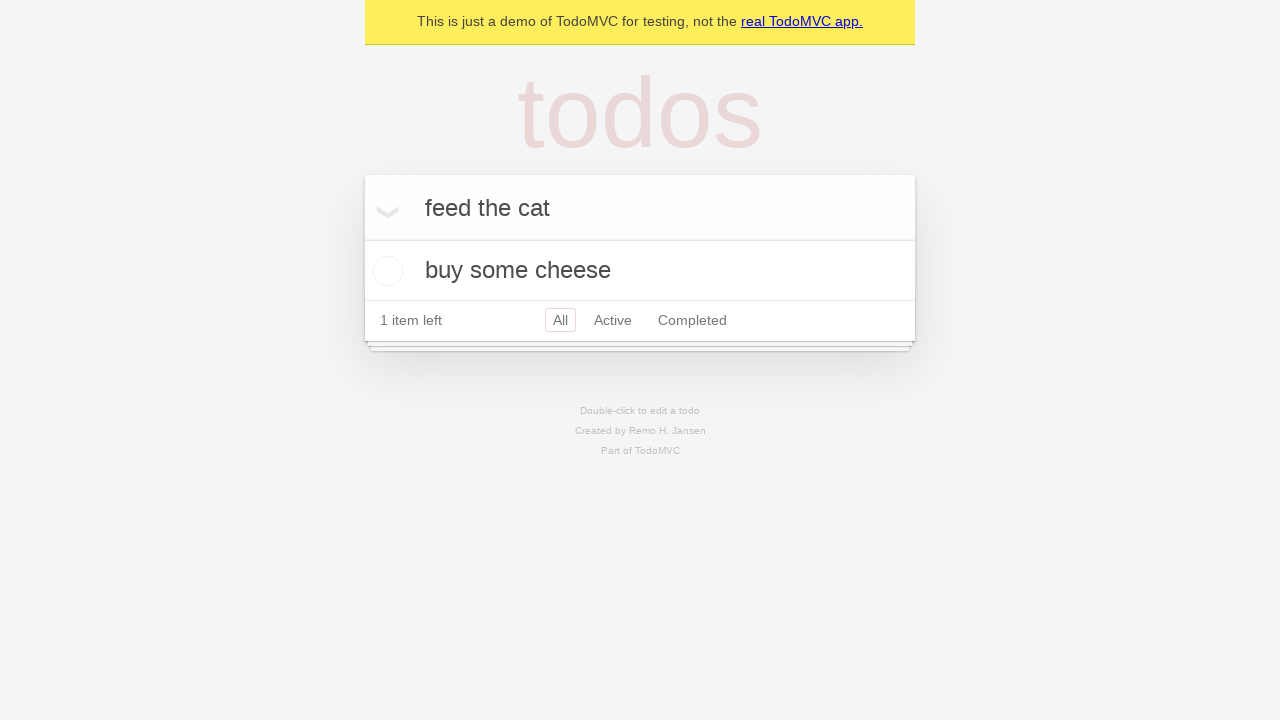

Pressed Enter to add second todo item on .new-todo
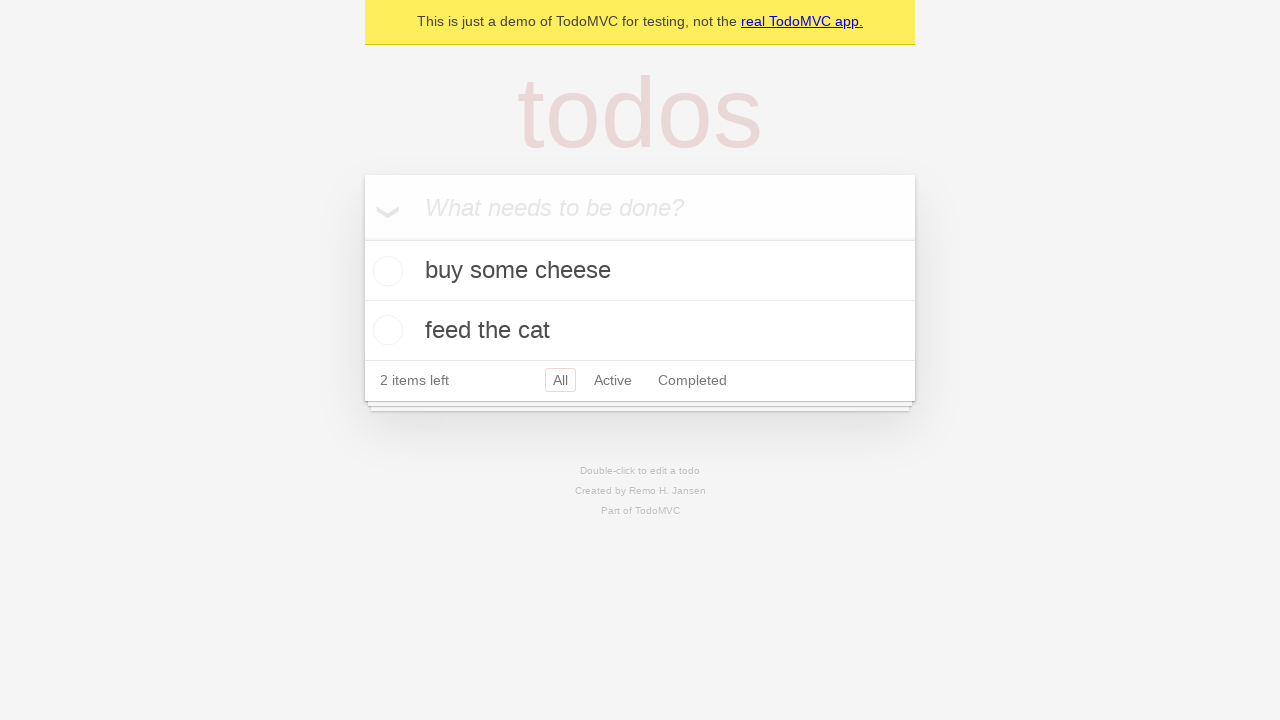

Filled third todo input with 'book a doctors appointment' on .new-todo
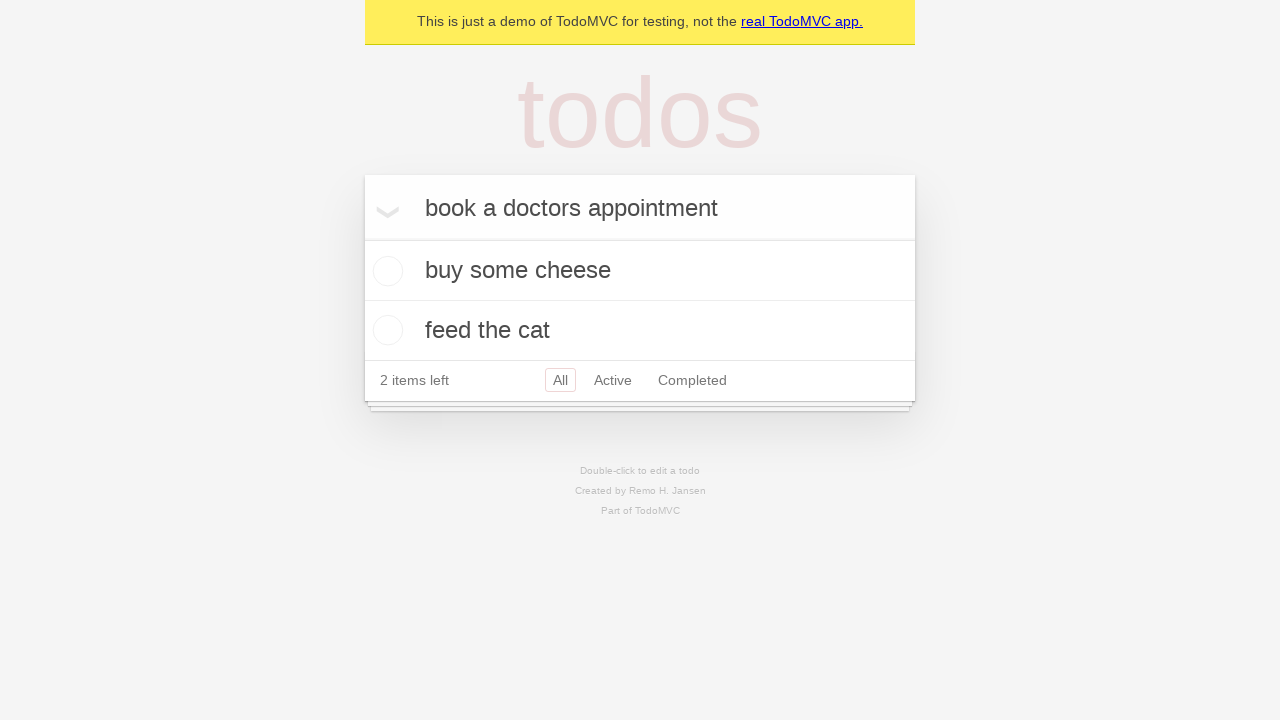

Pressed Enter to add third todo item on .new-todo
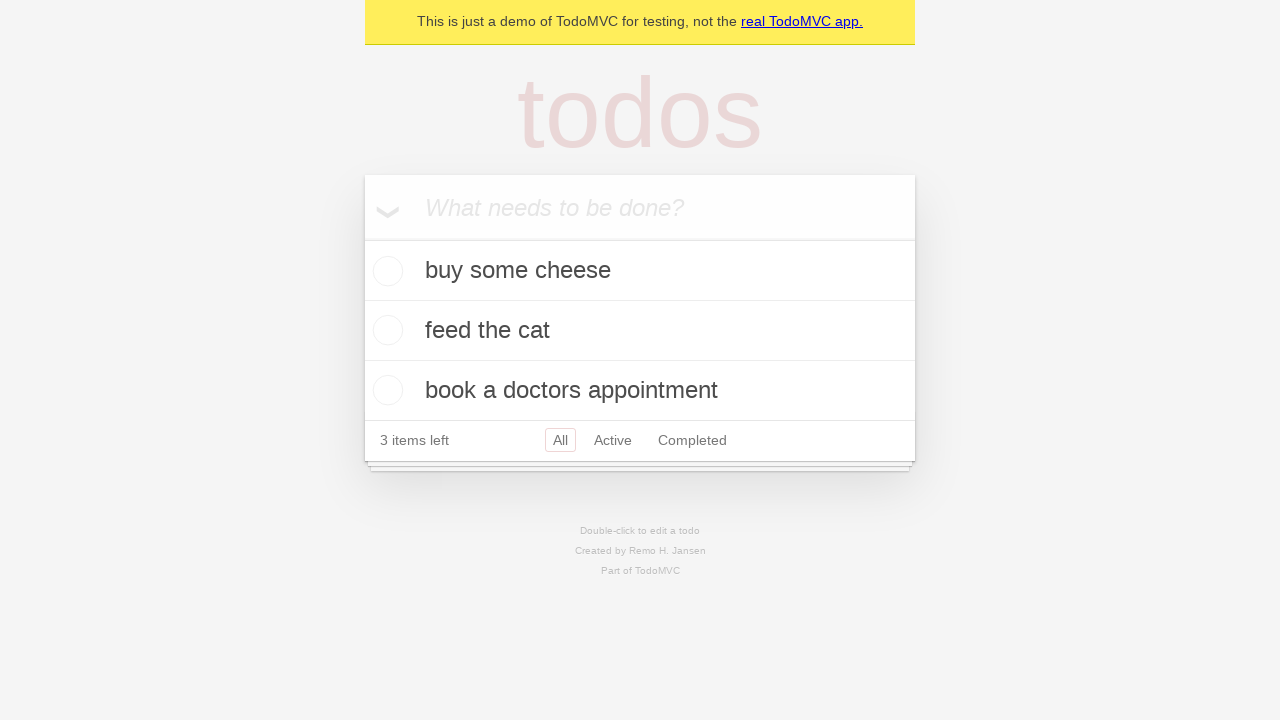

Waited for all three todo items to appear in the list
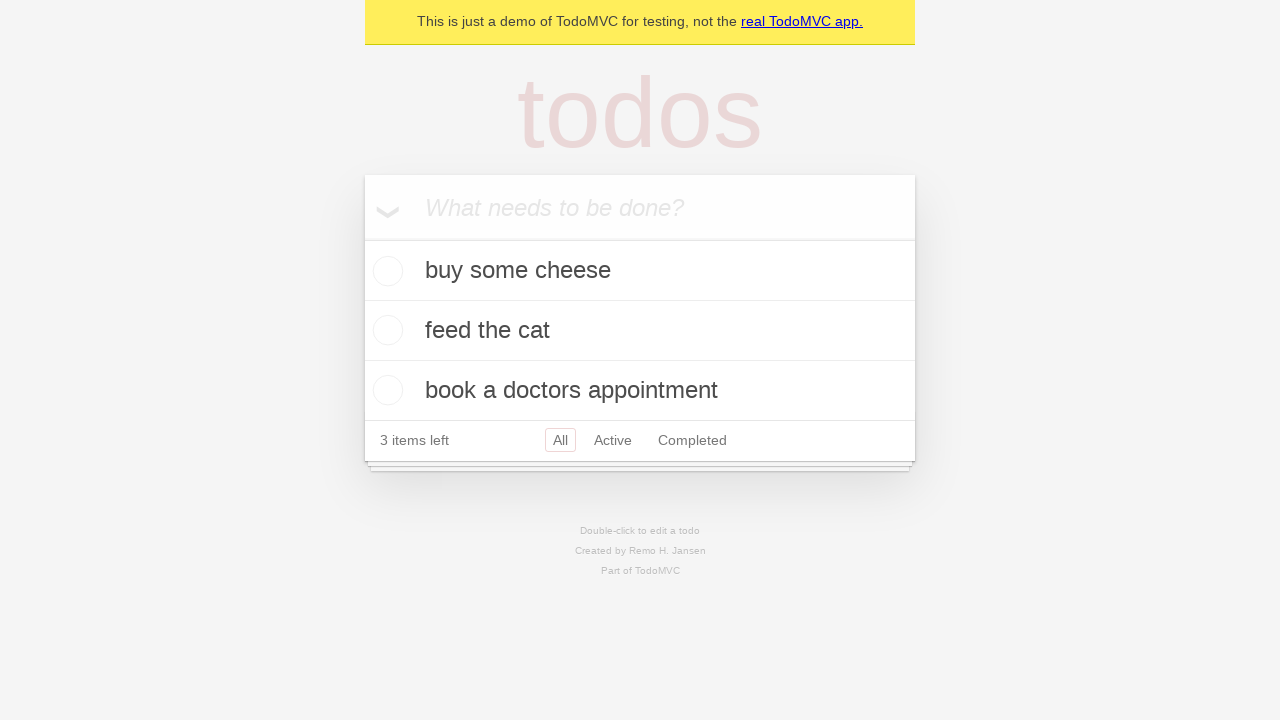

Checked toggle-all to mark all items as complete at (362, 238) on .toggle-all
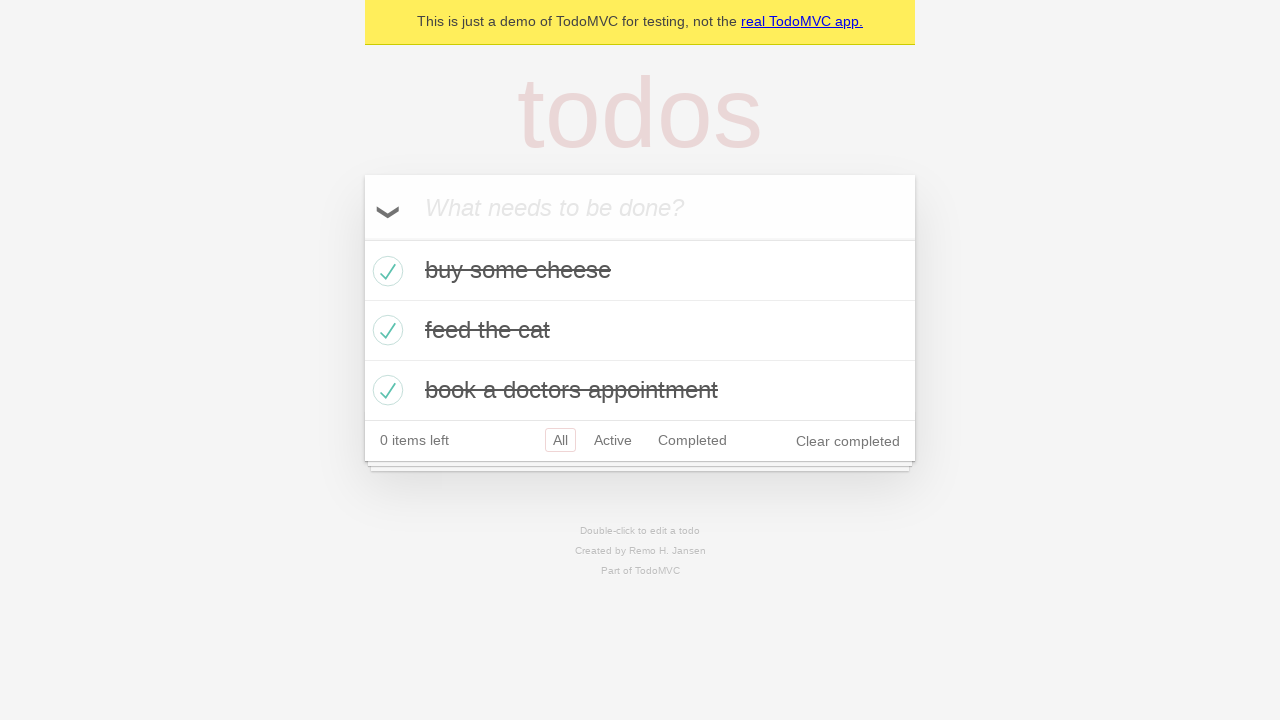

Unchecked toggle-all to clear complete state of all items at (362, 238) on .toggle-all
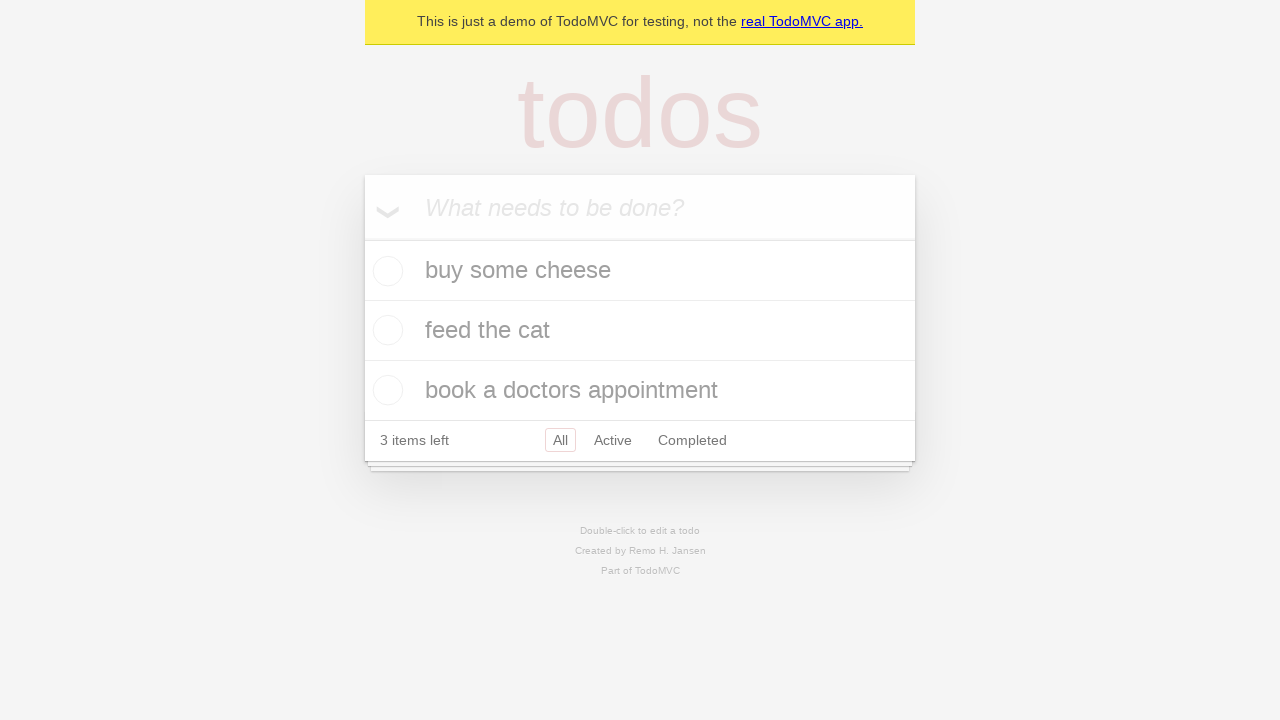

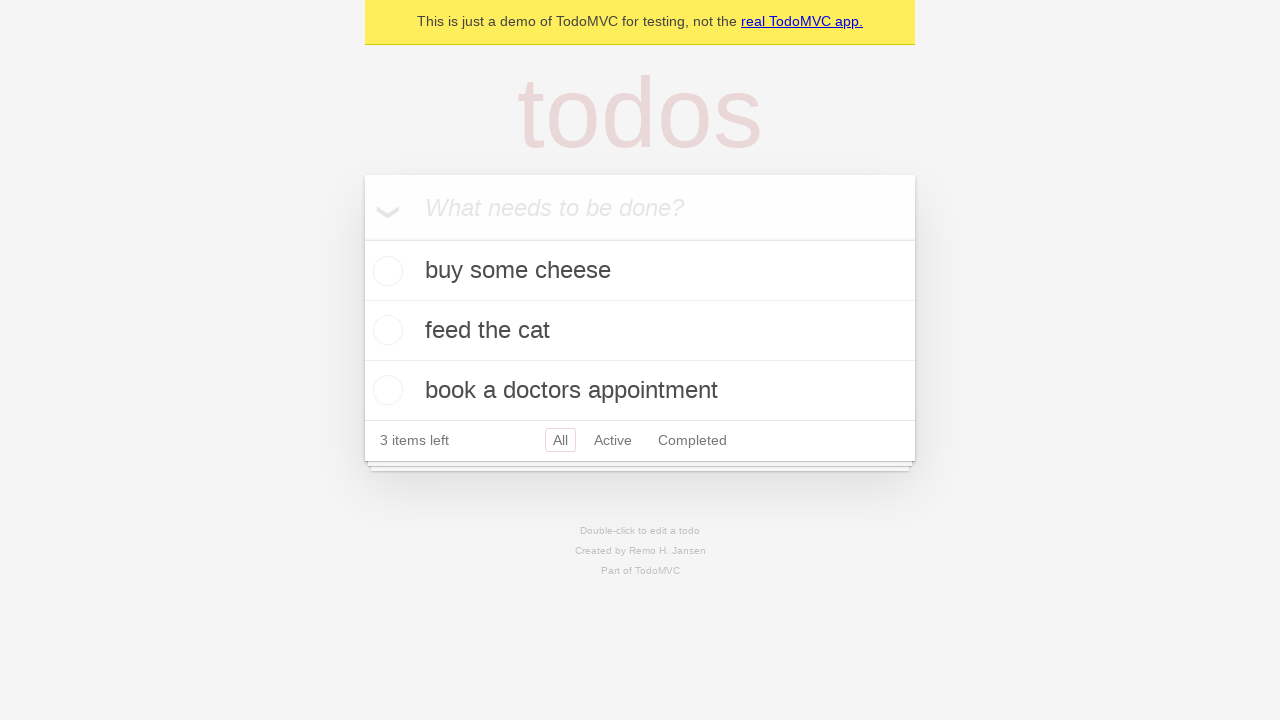